Tests A/B testing opt-out by adding the opt-out cookie on the main page before navigating to the A/B test page, then verifying the test is disabled.

Starting URL: http://the-internet.herokuapp.com

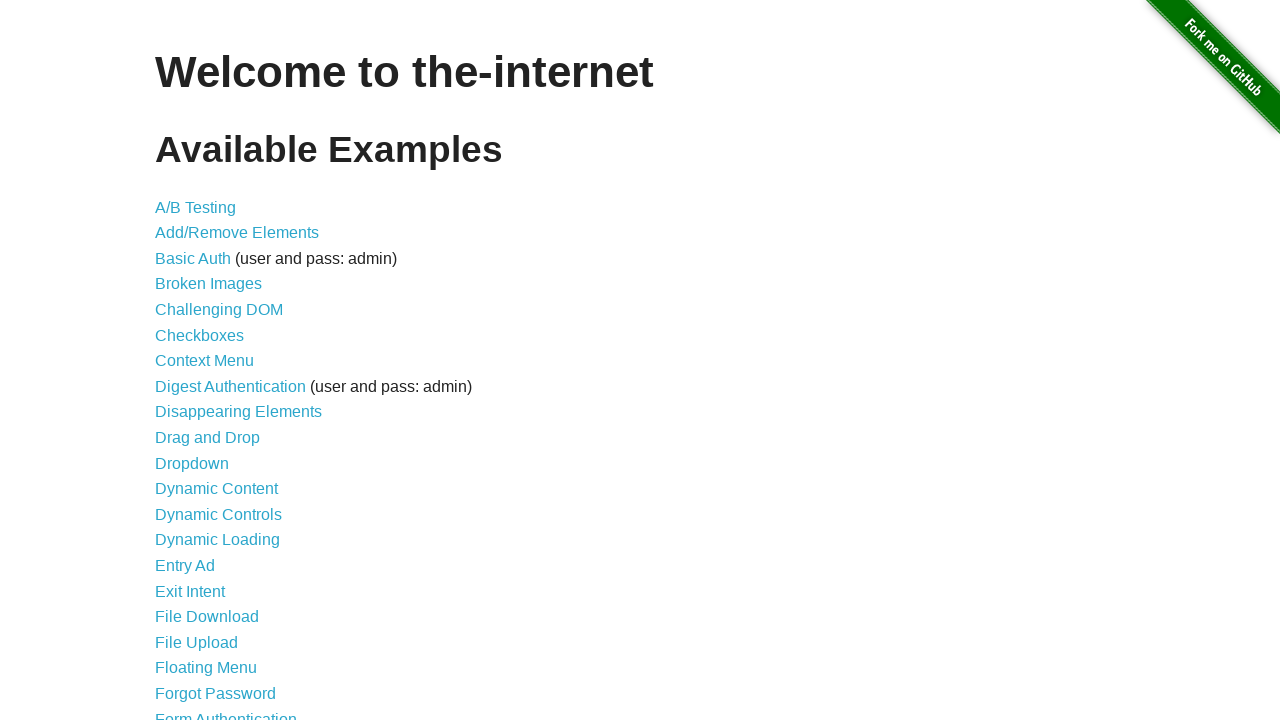

Added optimizelyOptOut cookie to context before page load
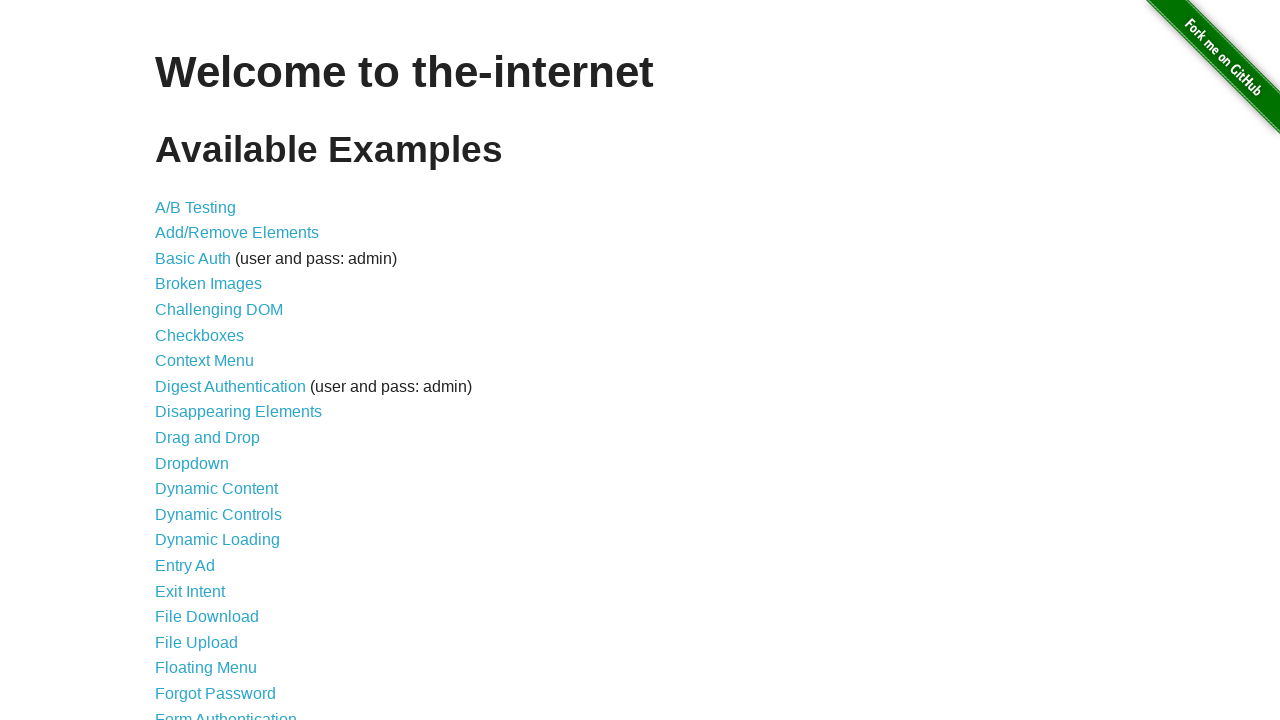

Navigated to A/B test page at http://the-internet.herokuapp.com/abtest
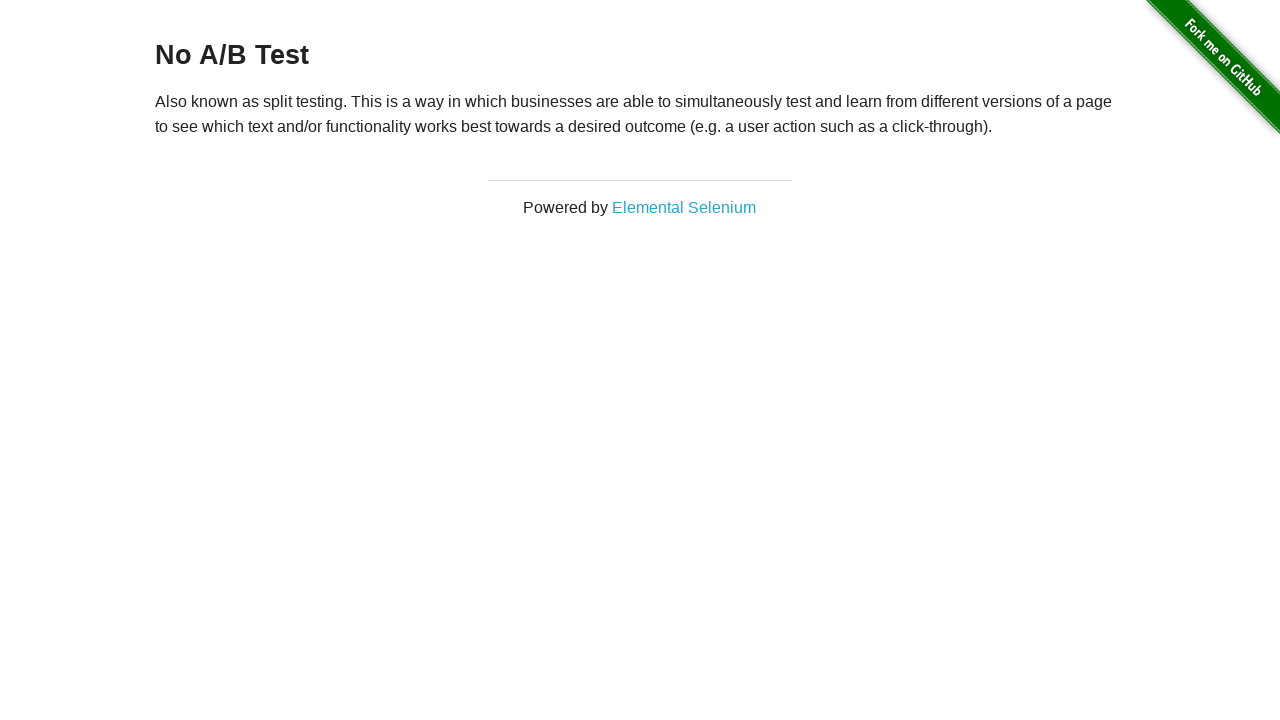

Retrieved heading text from page
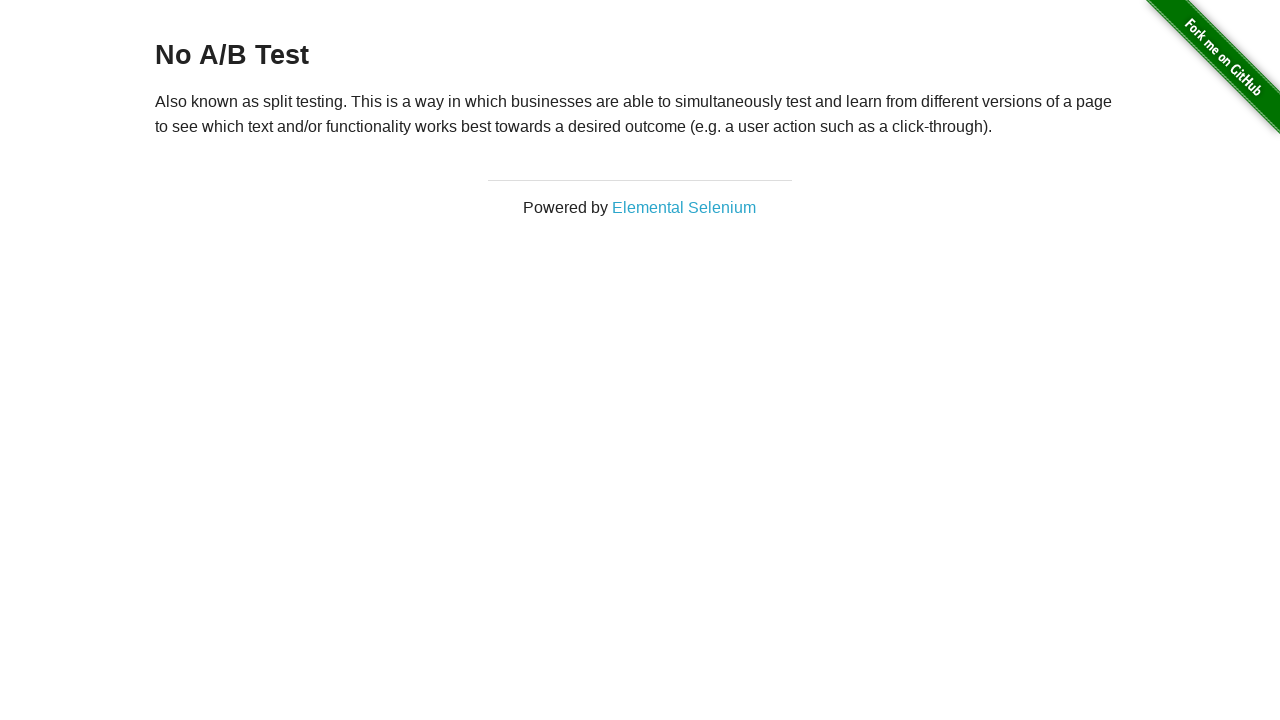

Verified heading text is 'No A/B Test', confirming opt-out cookie disabled the A/B test
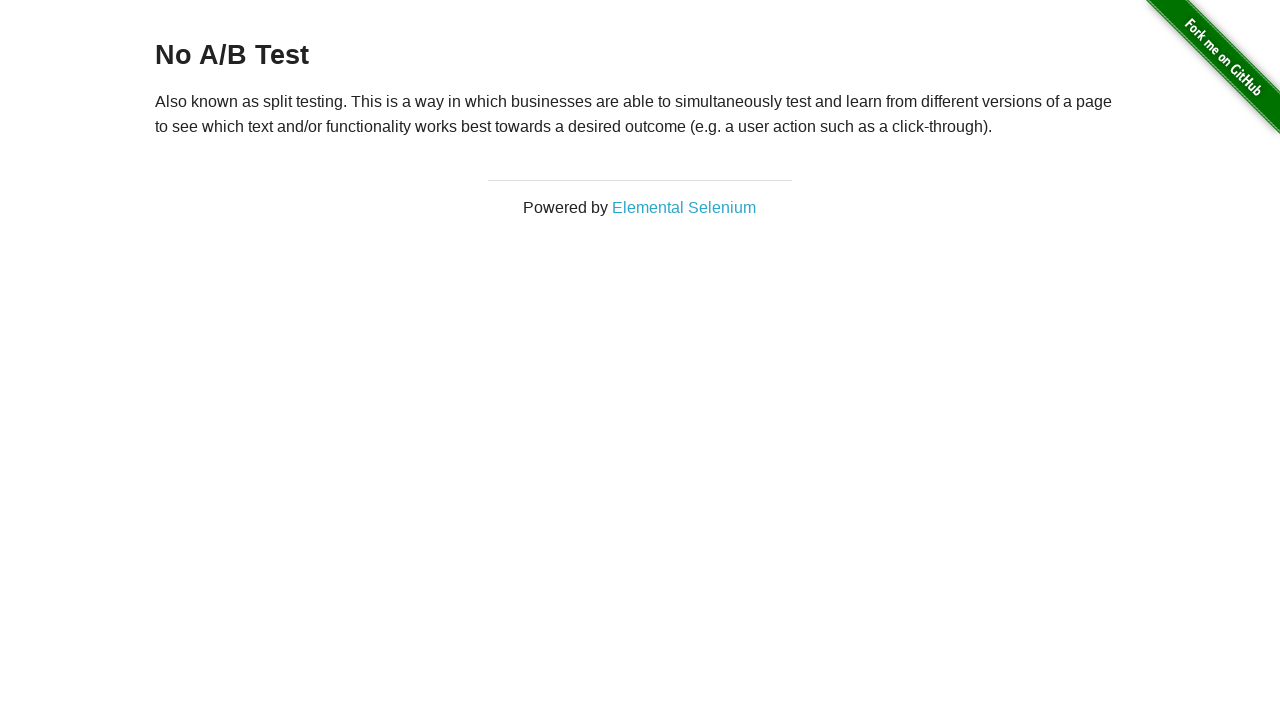

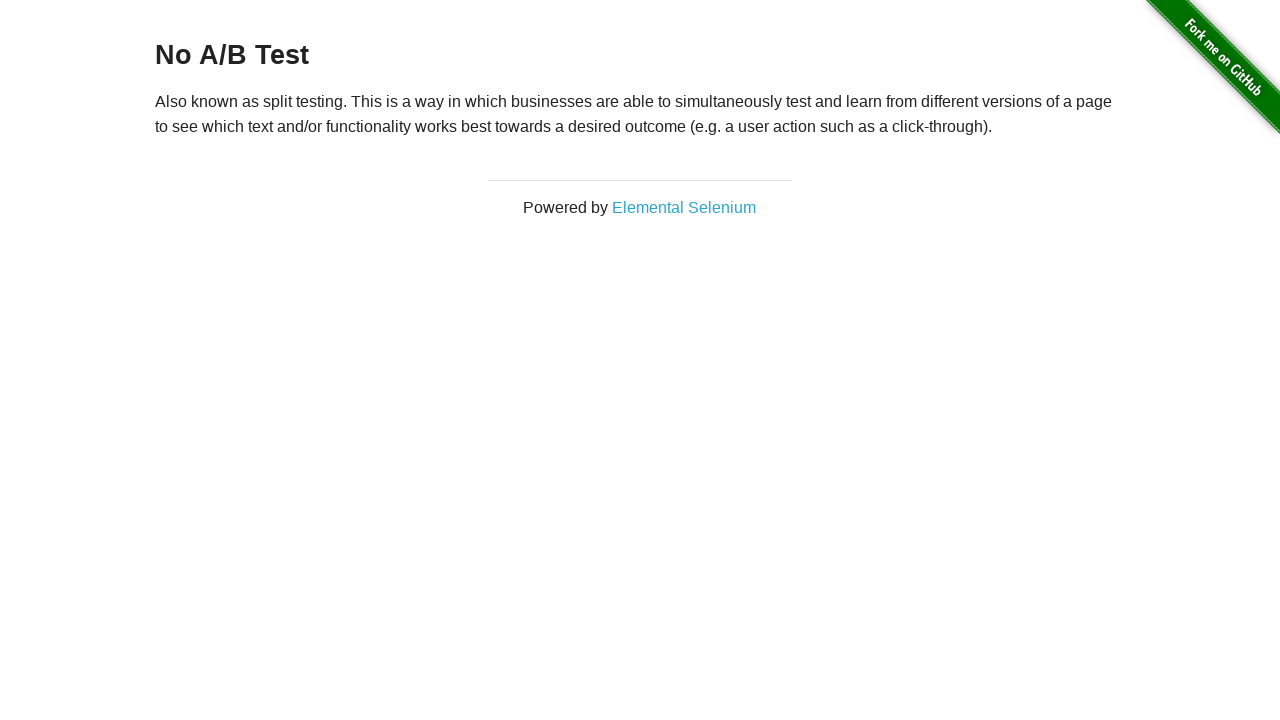